Tests file download functionality by navigating to a download page, clicking the first download link, and verifying that a file is downloaded successfully.

Starting URL: https://the-internet.herokuapp.com/download

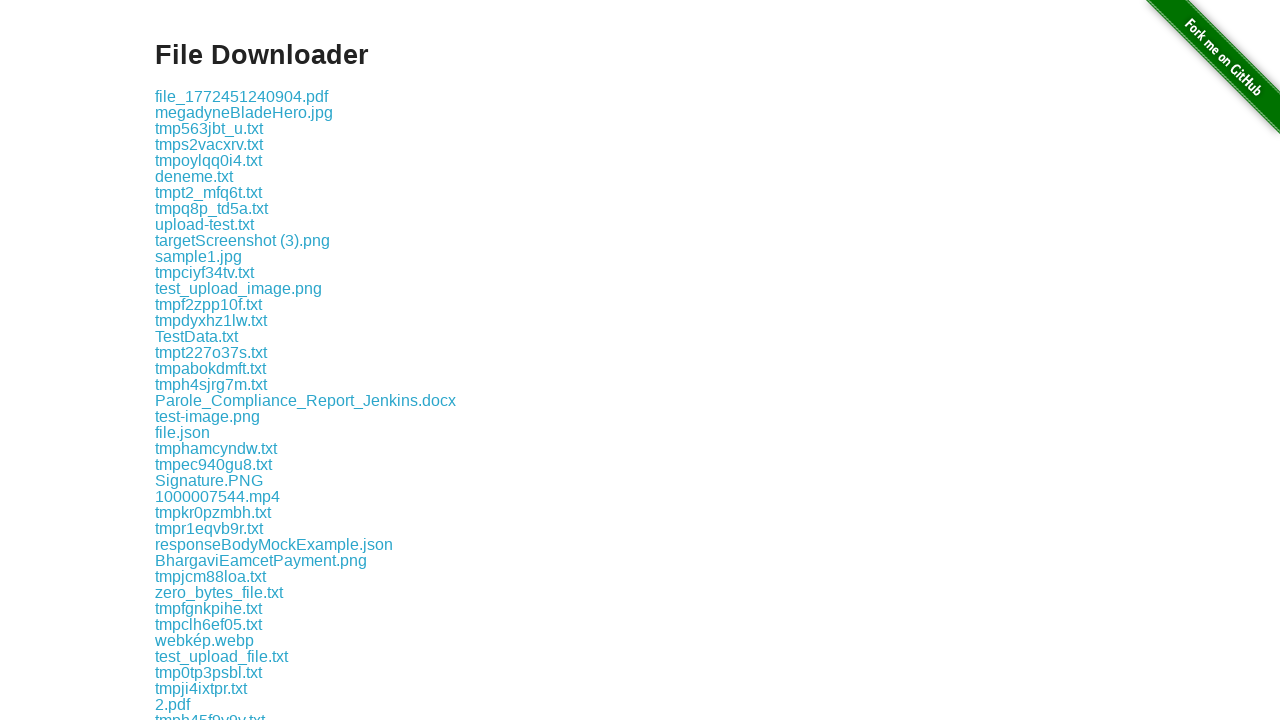

Clicked the first download link on the page at (242, 96) on .example a >> nth=0
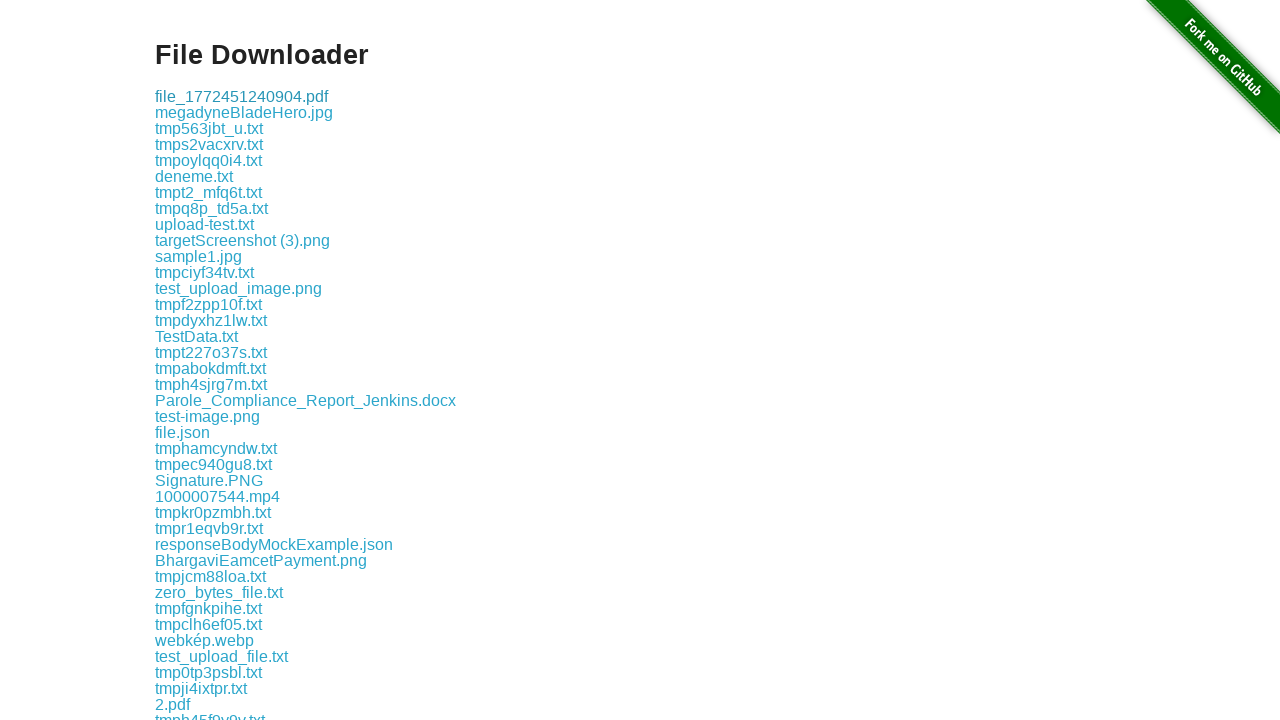

Waited 2 seconds for file download to complete
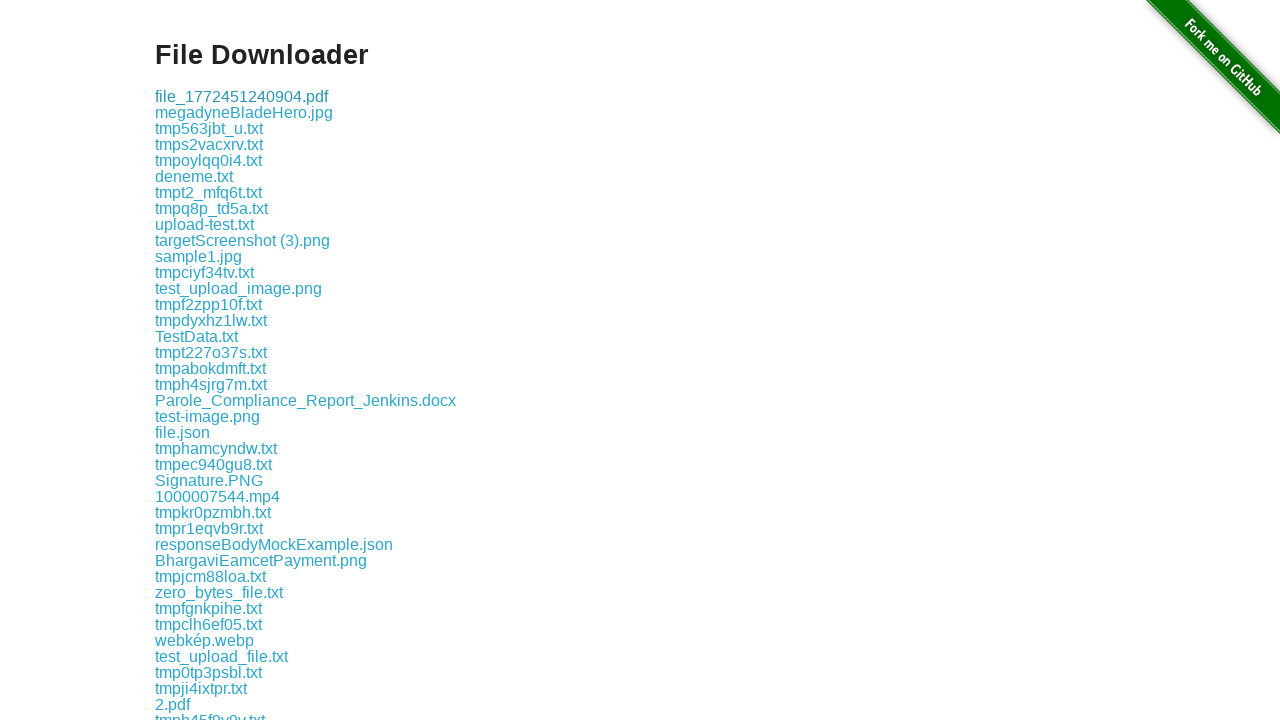

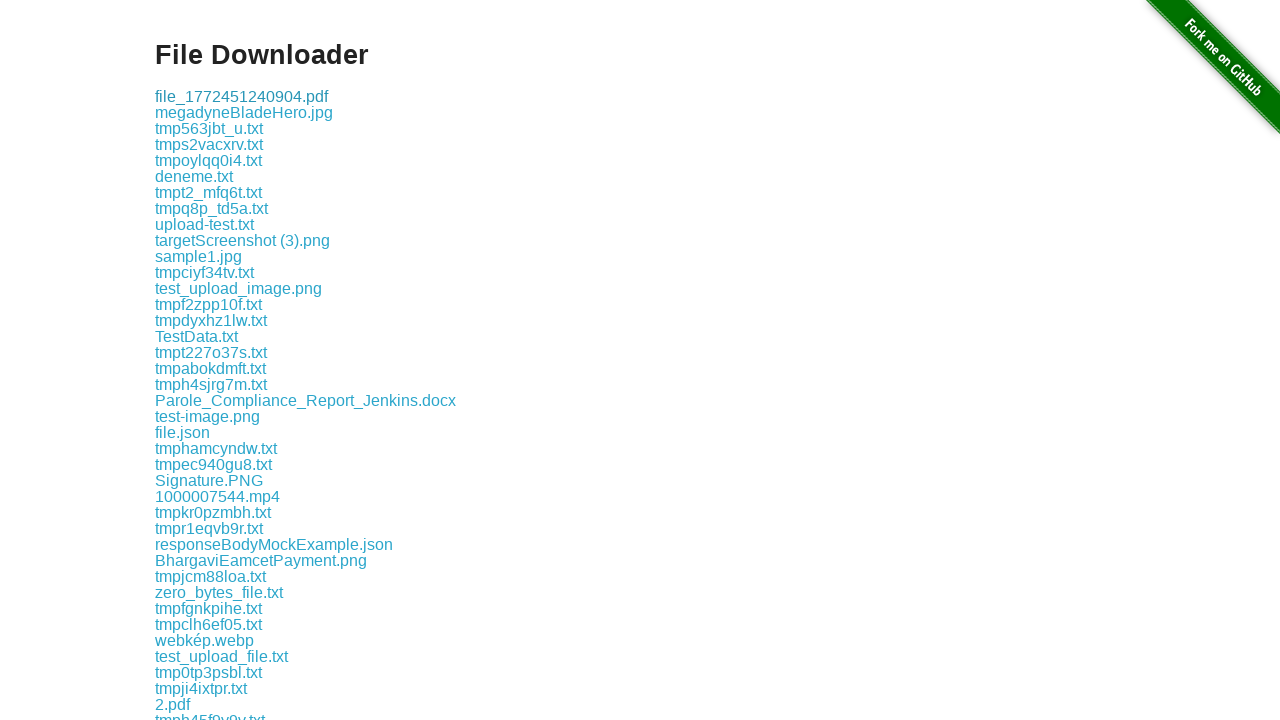